Tests the C++ online compiler at tio.run by entering code, expanding input section, providing input, and running the code

Starting URL: https://tio.run/#cpp-gcc

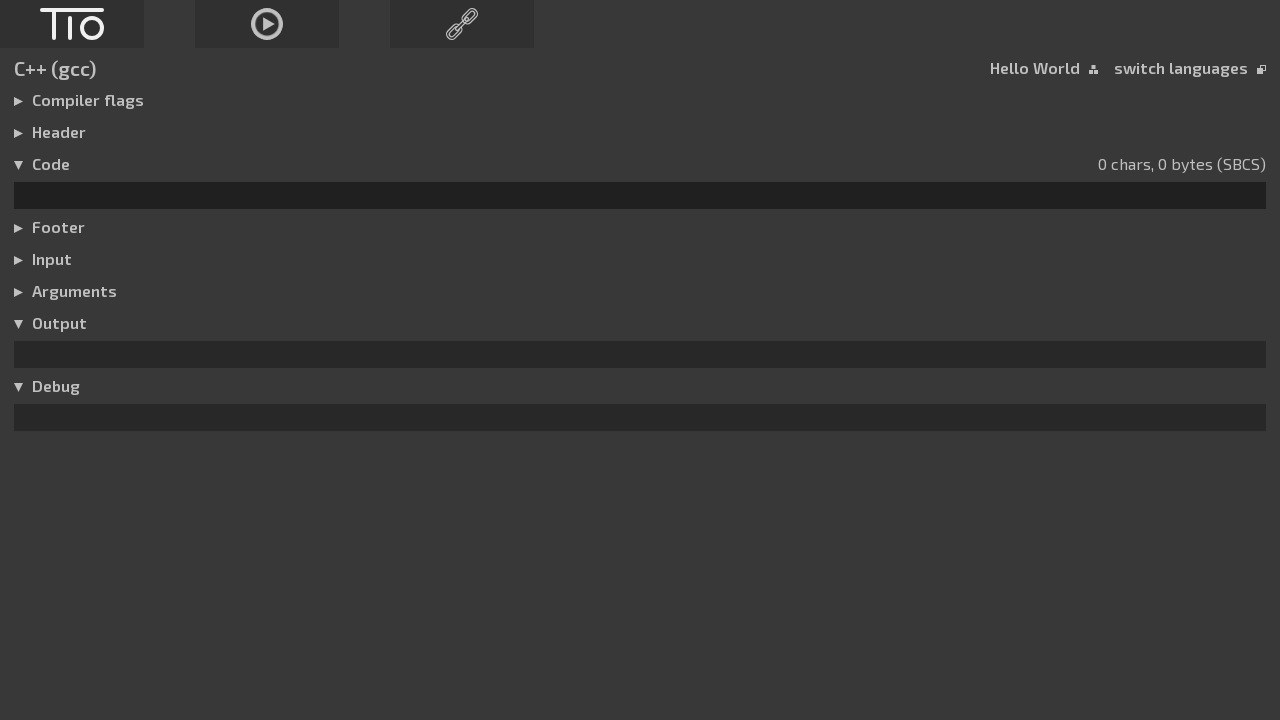

Filled C++ code editor with Hello World program on #code
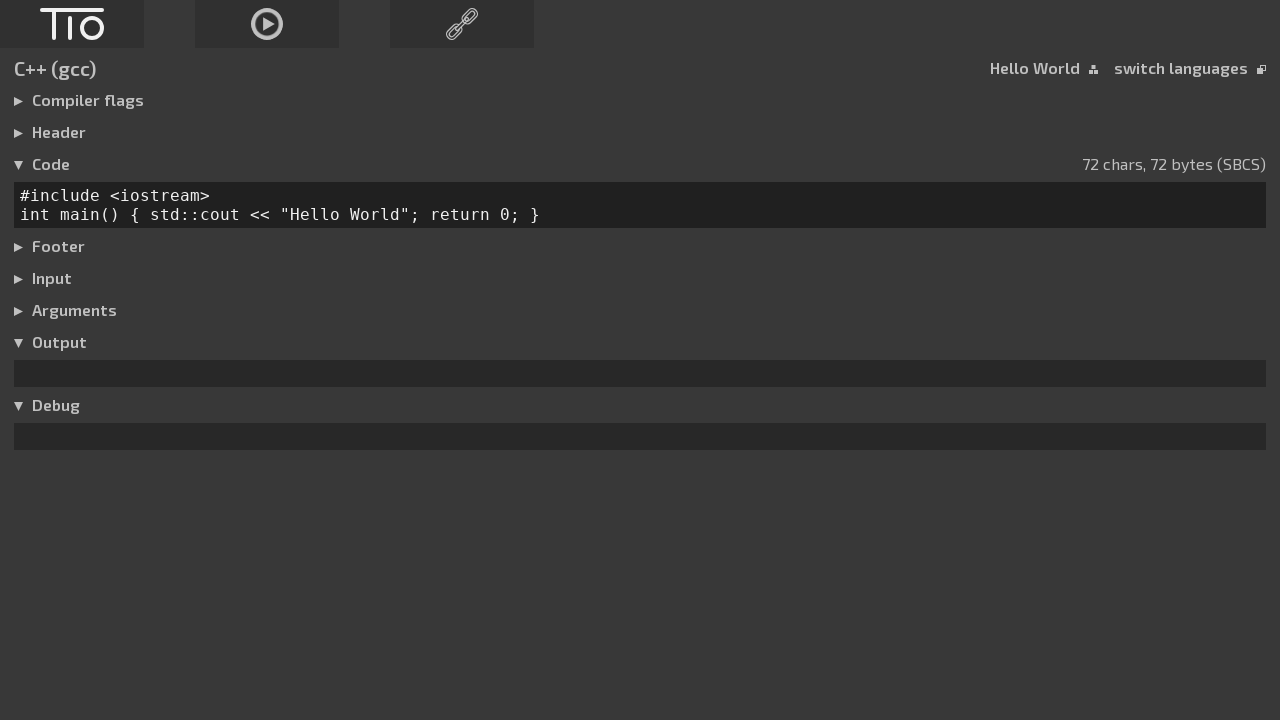

Clicked to expand input section at (23, 280) on xpath=/html/body/div[1]/div[4]/h3[5]/label
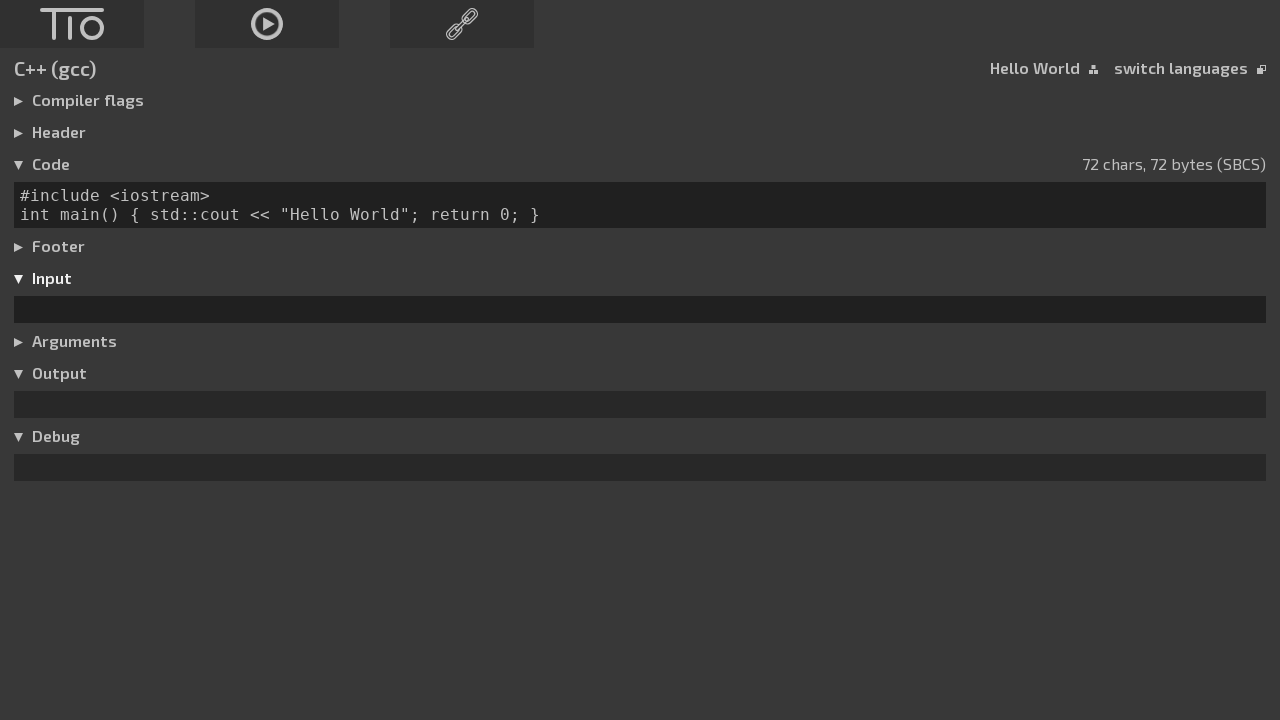

Filled input field with empty string on #input
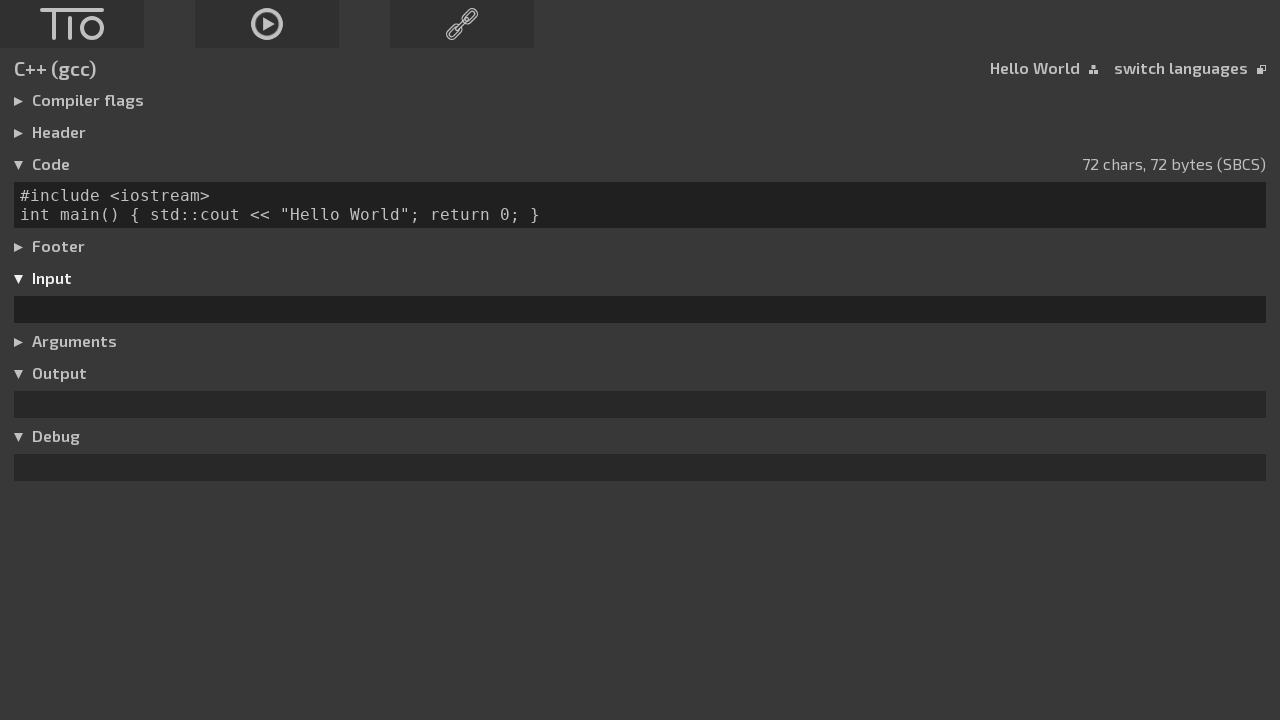

Clicked run button to execute C++ code at (267, 24) on #run
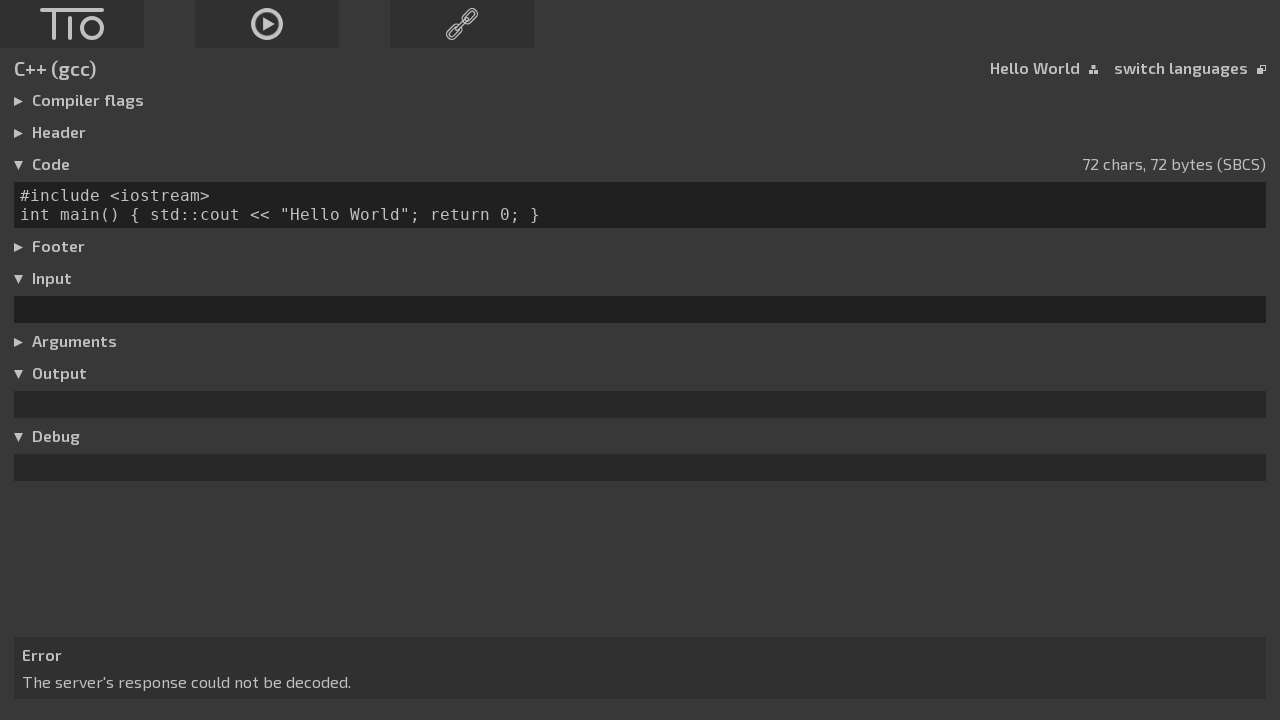

Waited 3 seconds for code execution and output to appear
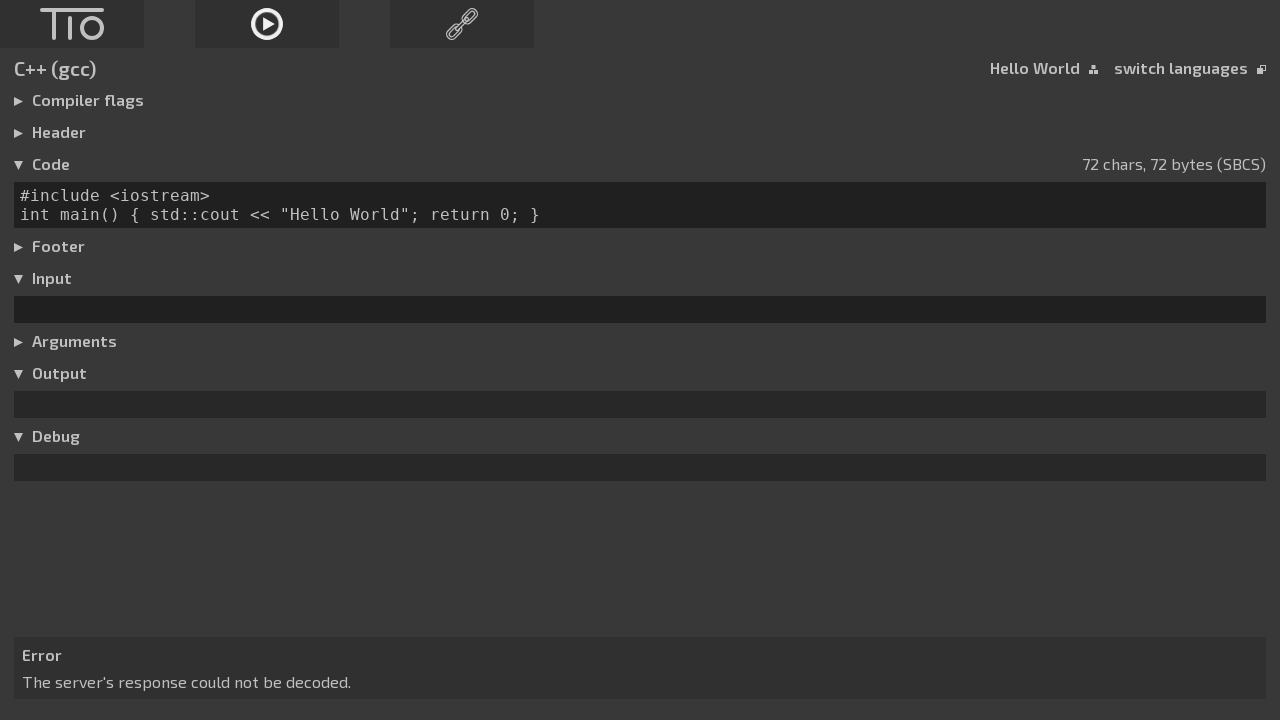

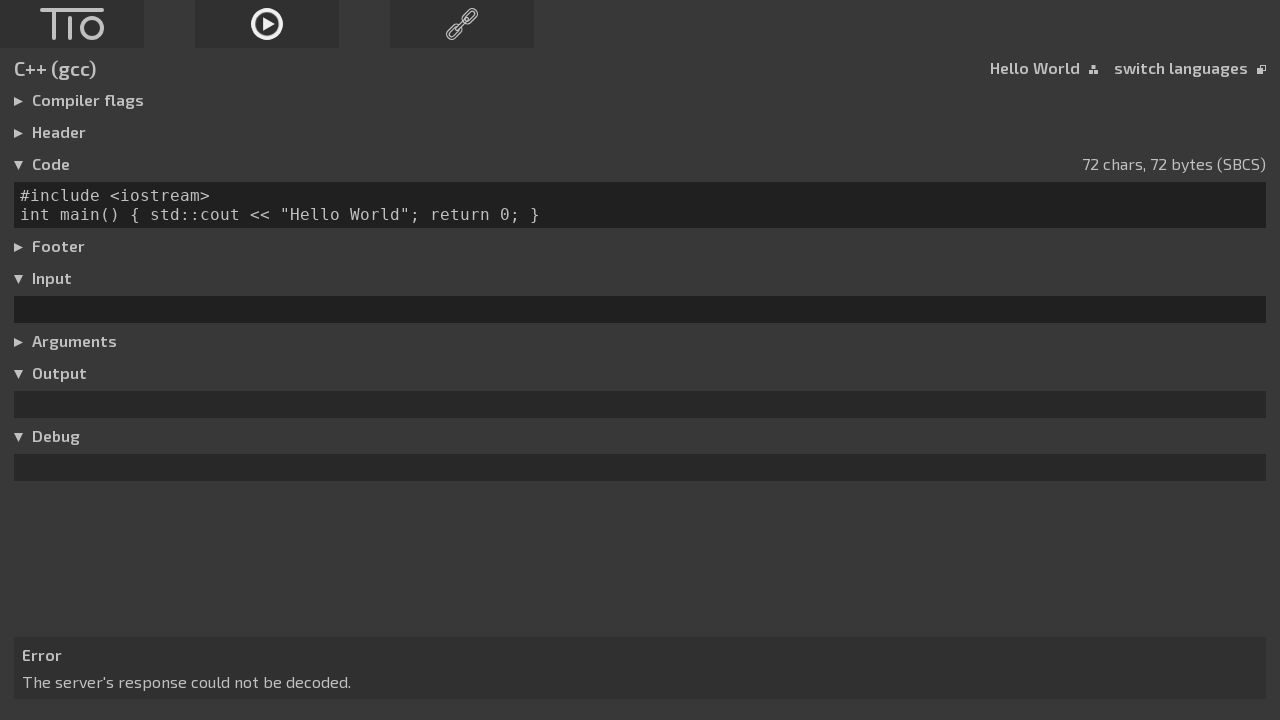